Counts and reports the number of elements with specific CSS classes on the page

Starting URL: https://istanbulakademi.meb.gov.tr/

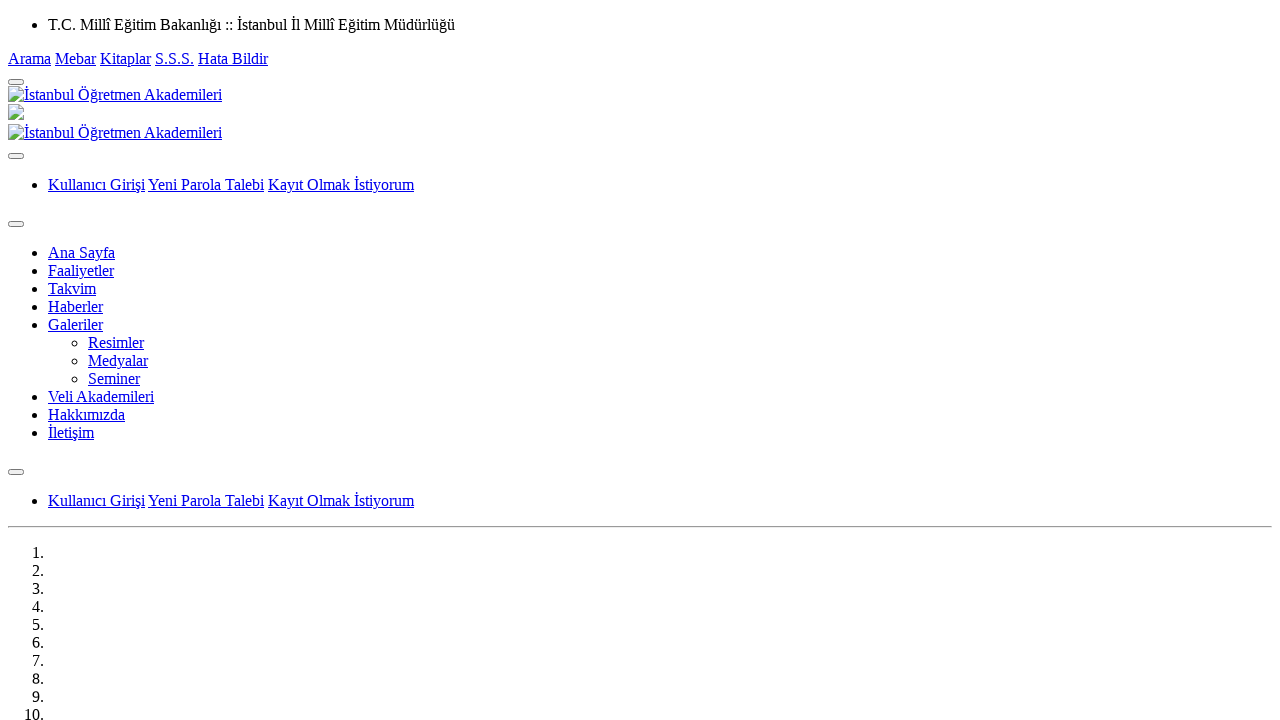

Clicked the warning button to proceed at (55, 360) on .btn-warning
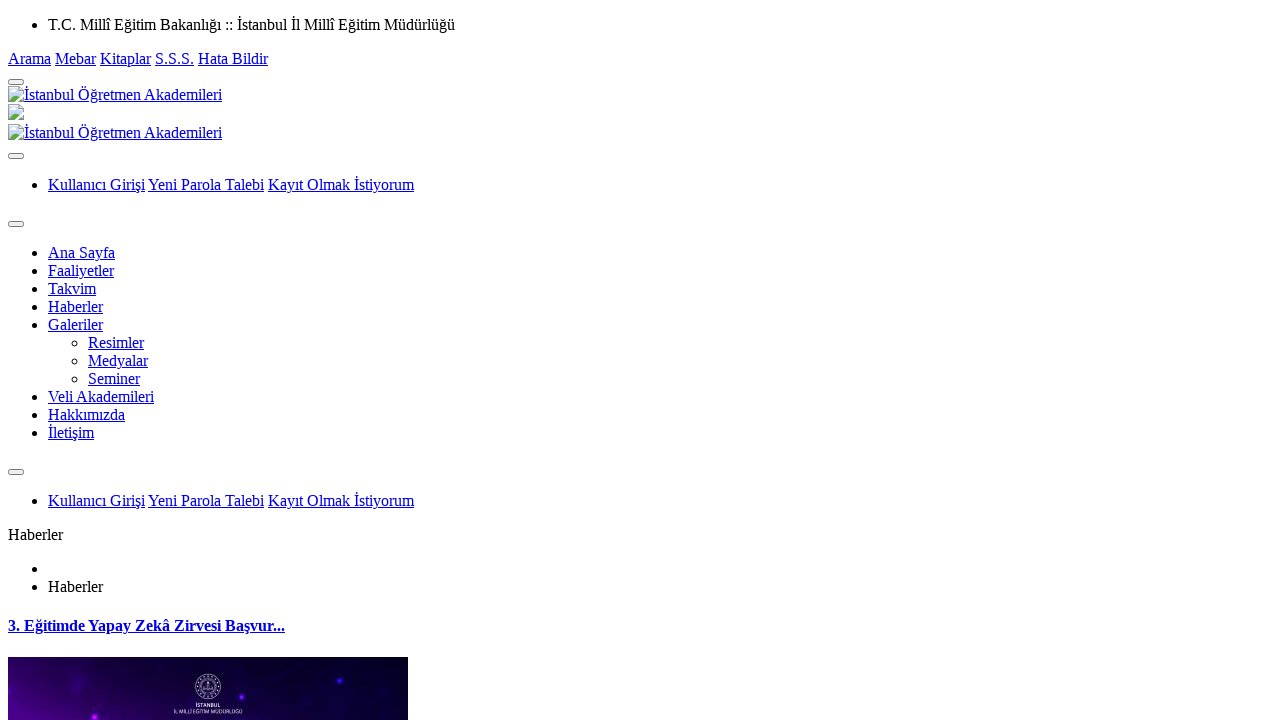

Found 4 elements with class 'btn'
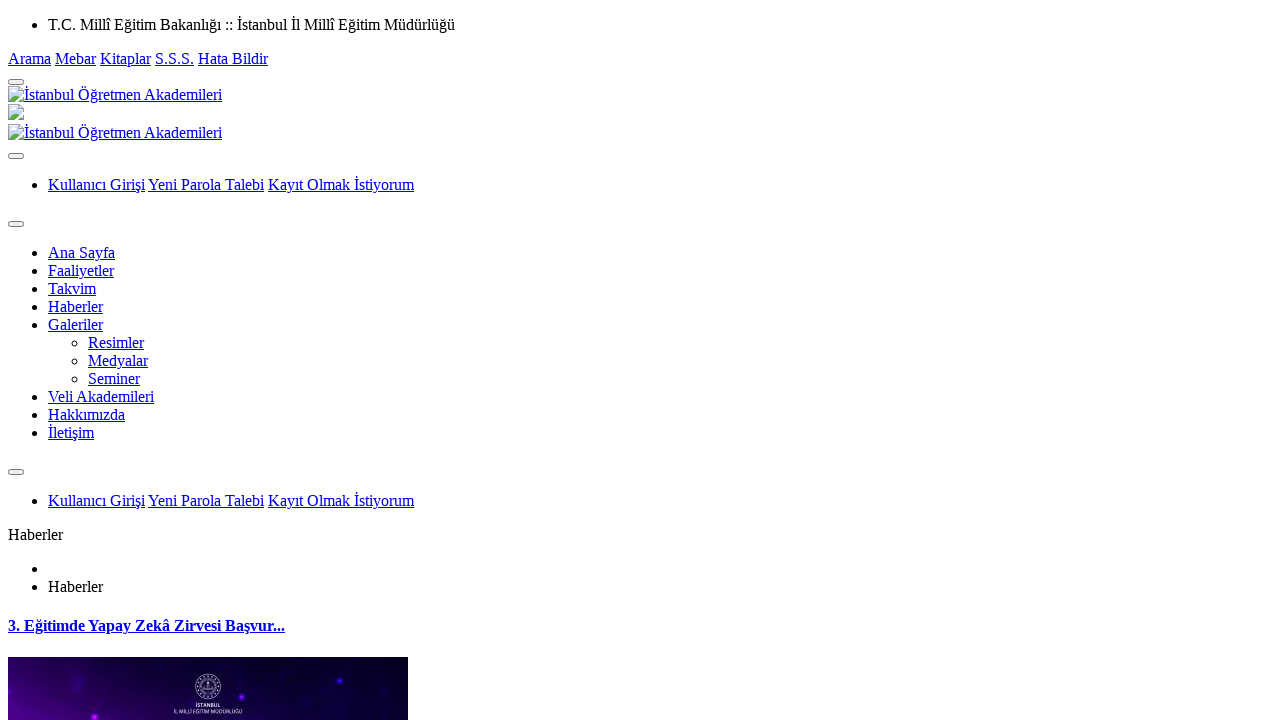

Found 0 elements with class 'btn-labeled'
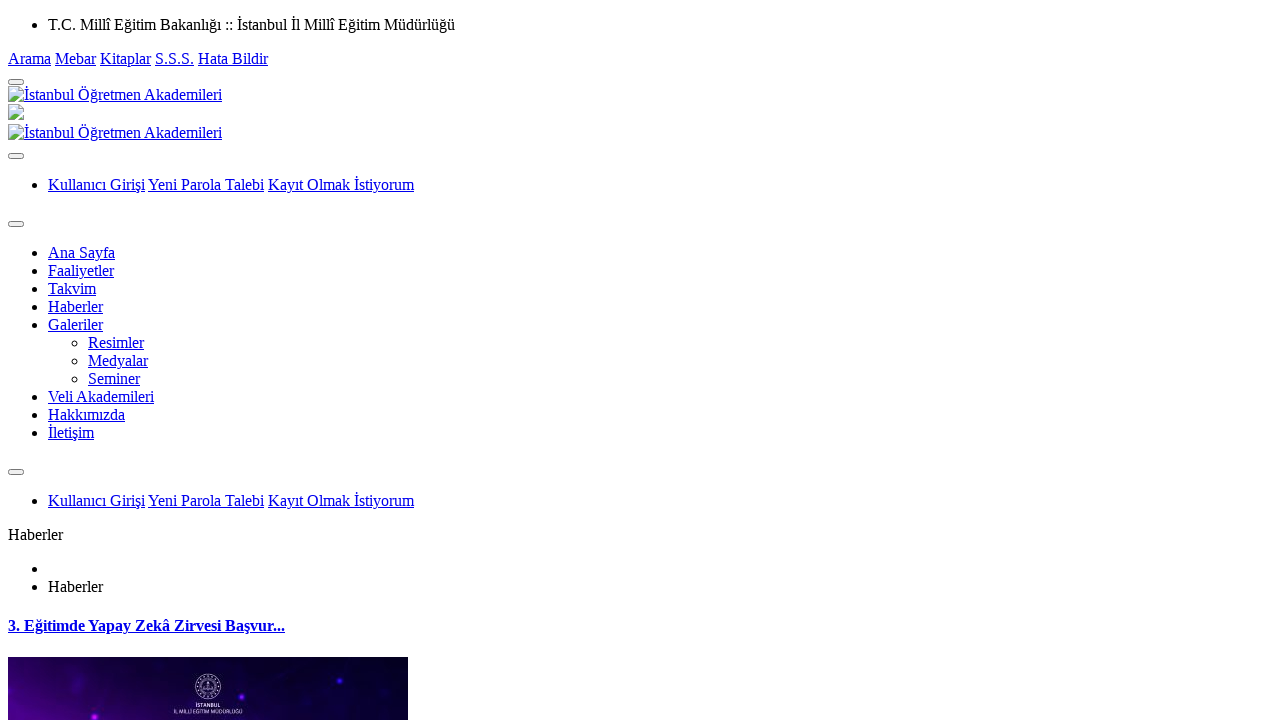

Found 0 elements with class 'btn-warning'
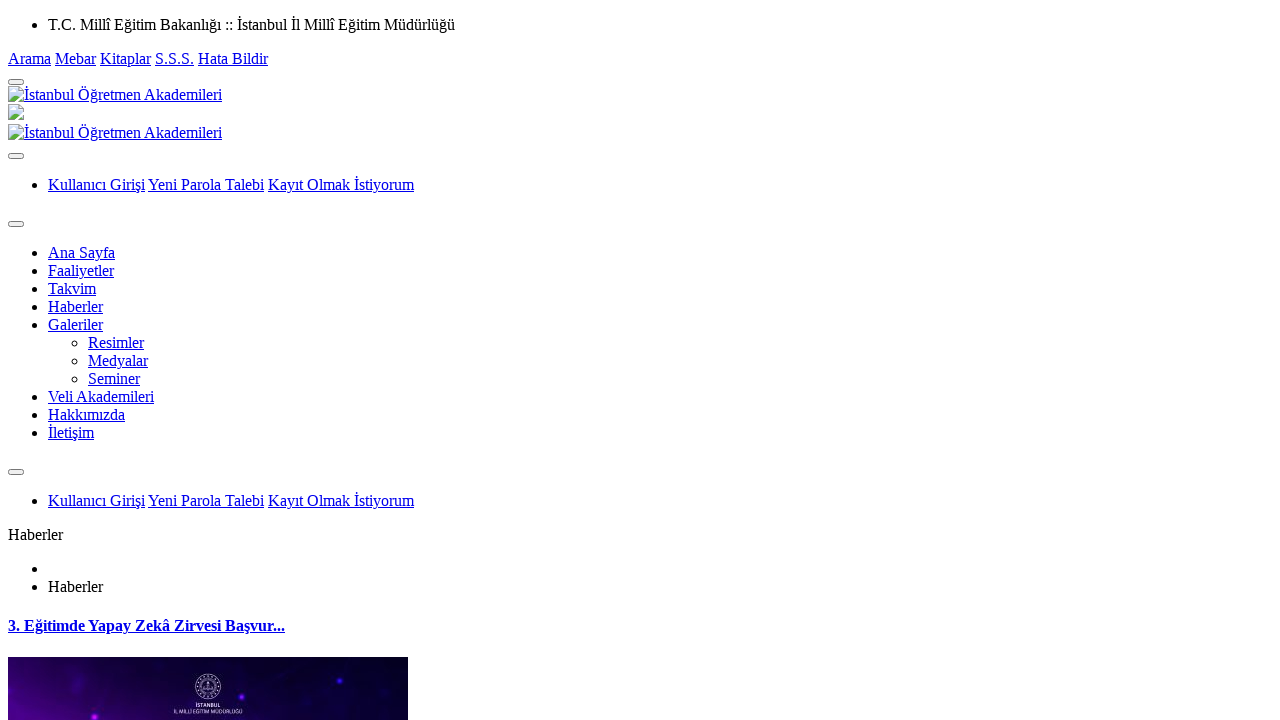

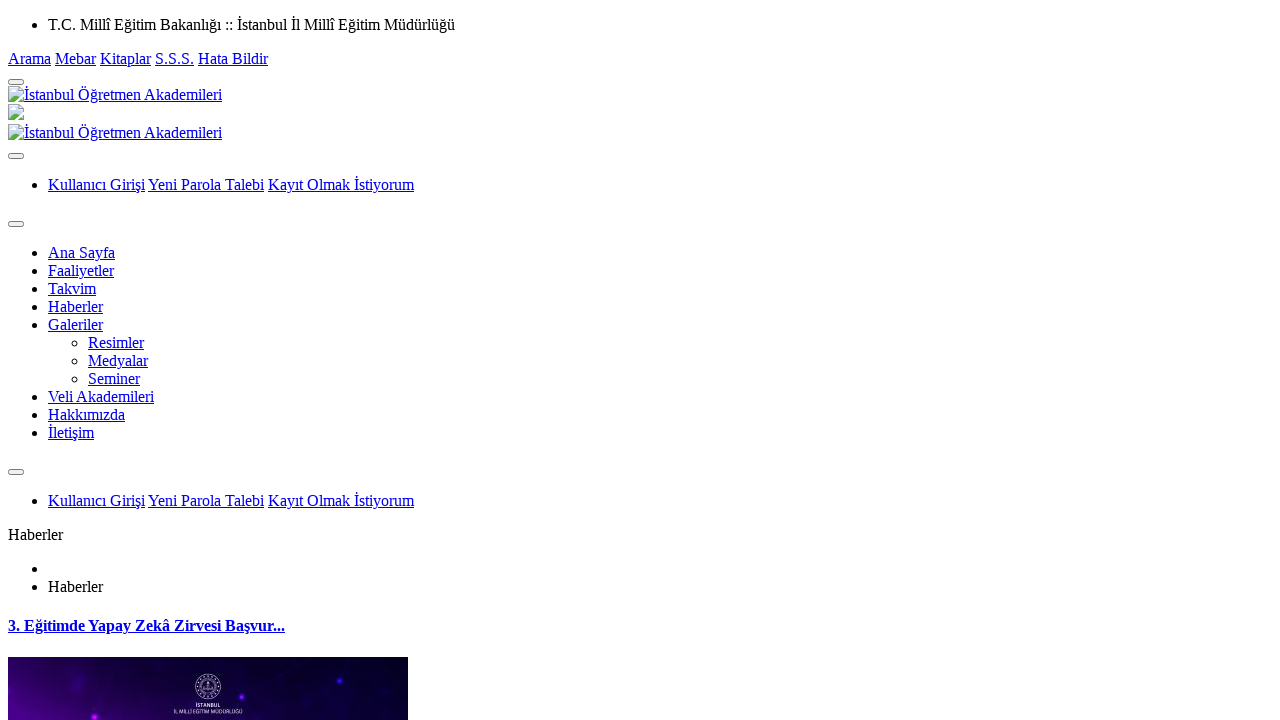